Tests clicking a home link that opens in a new window, switches to the new window, and verifies the URL is the homepage

Starting URL: https://demoqa.com/links

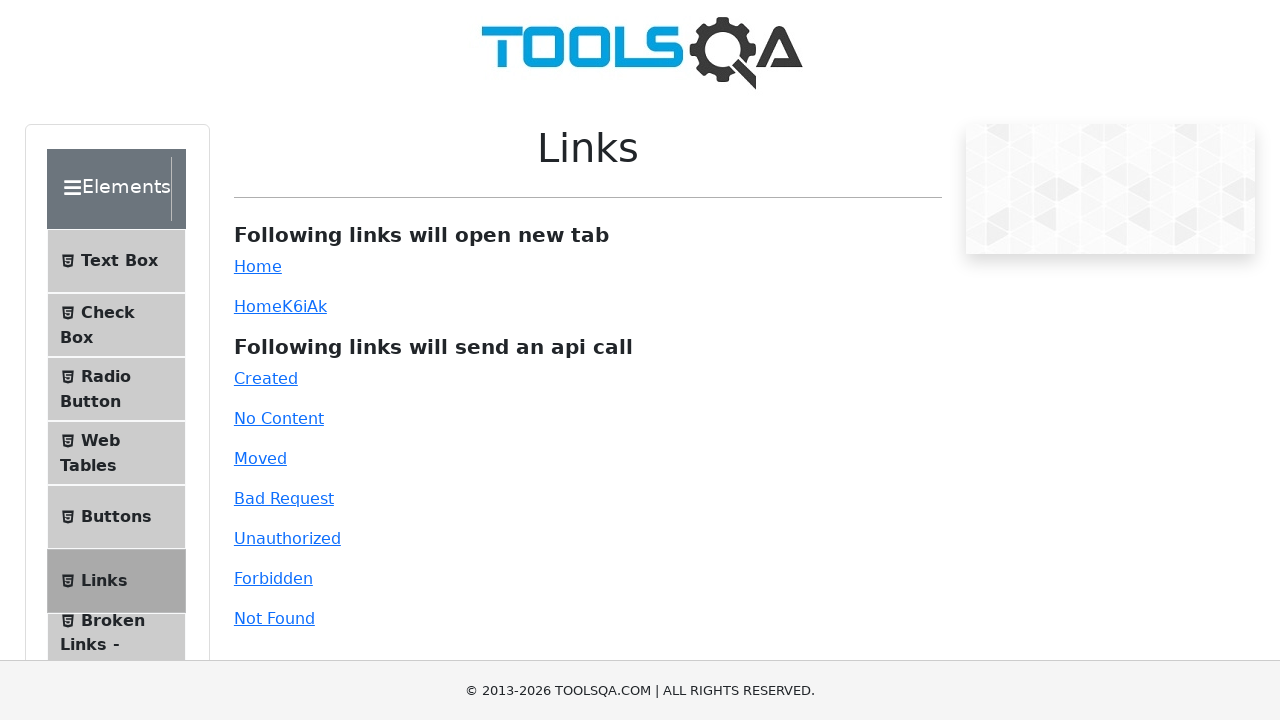

Scrolled down 1000px to make home link visible
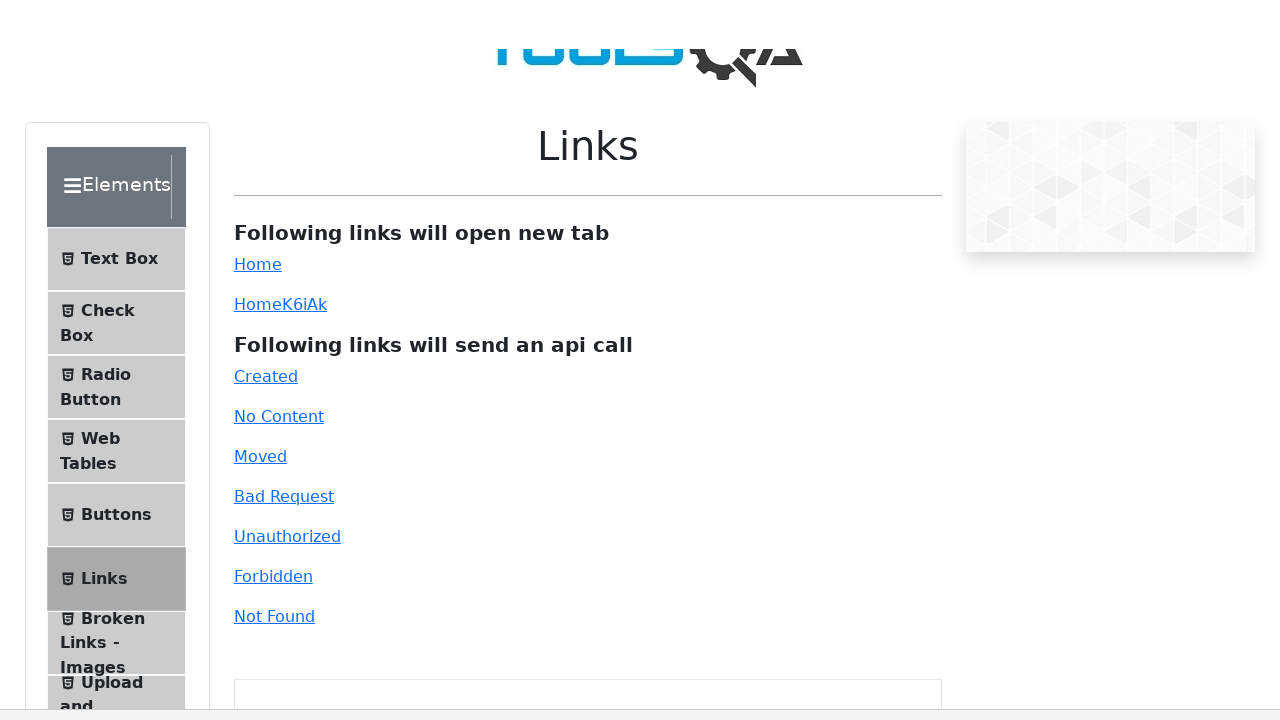

Clicked home link which opens in a new window at (258, 10) on #simpleLink
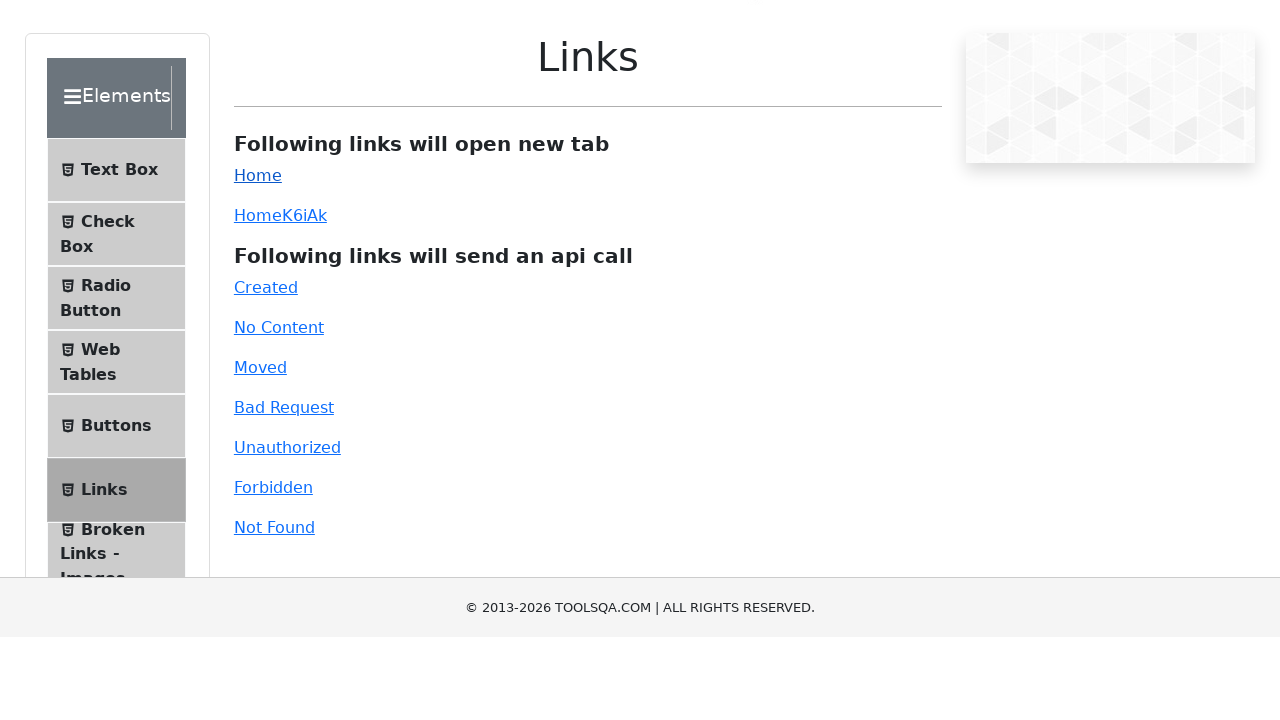

New window loaded and page state ready
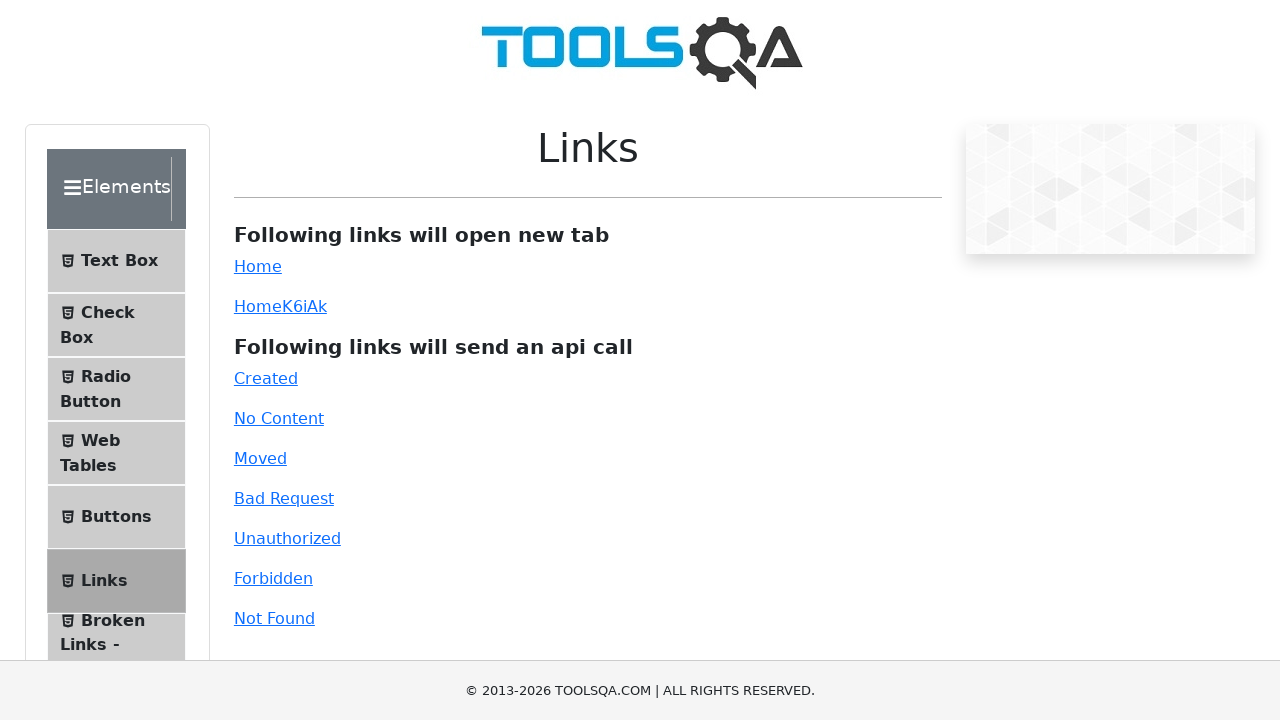

Verified new page URL is https://demoqa.com/
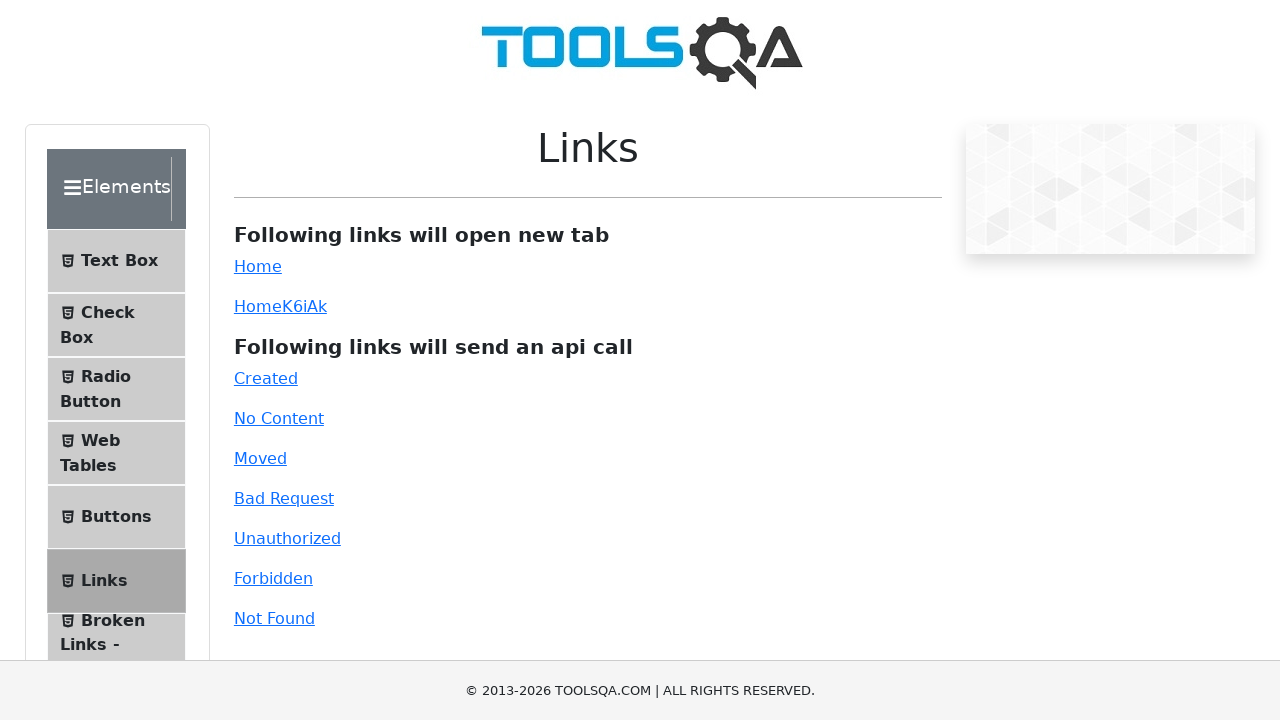

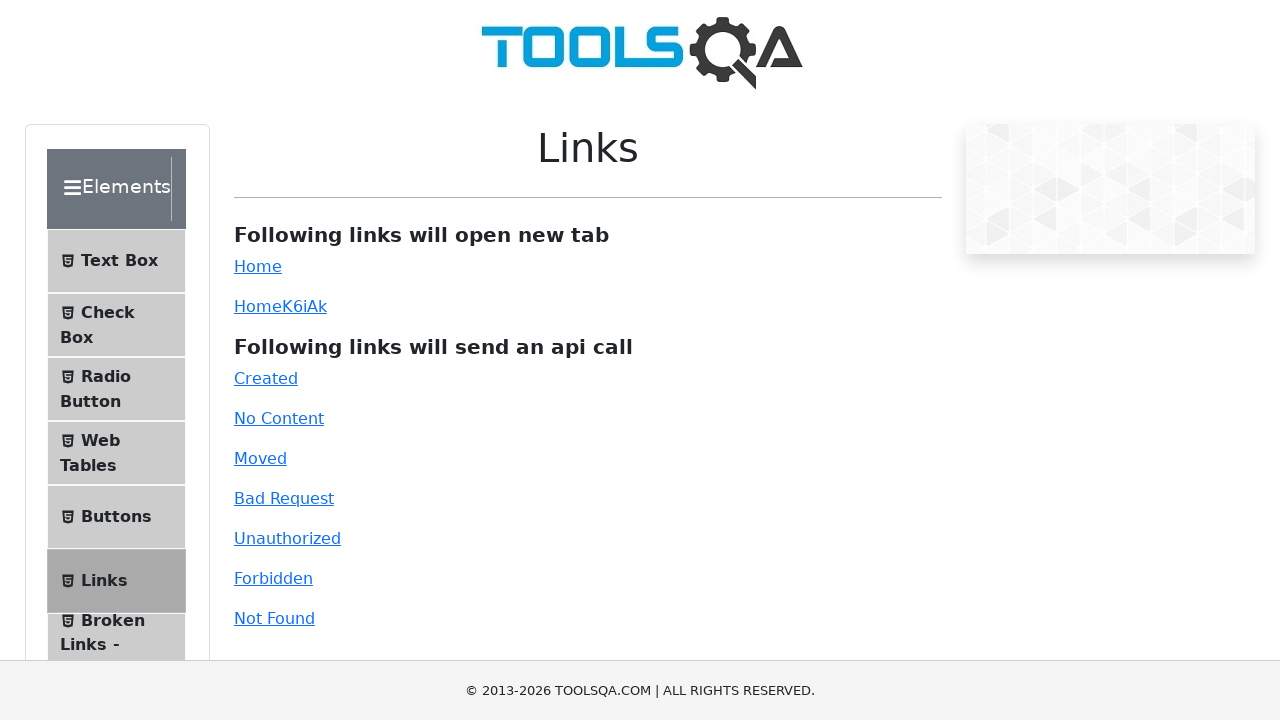